Tests that the page loads successfully by navigating to the URL and waiting for network idle state

Starting URL: https://alert-hub-11.preview.emergentagent.com

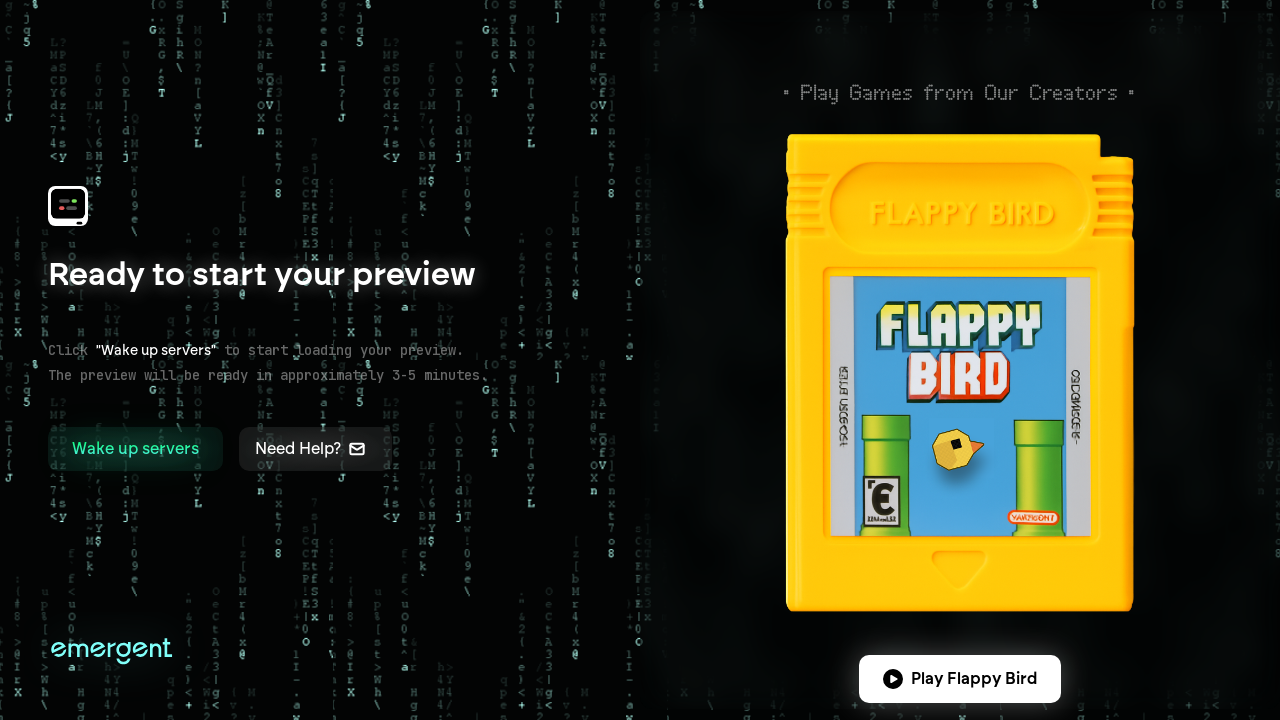

Navigated to Alert Hub URL
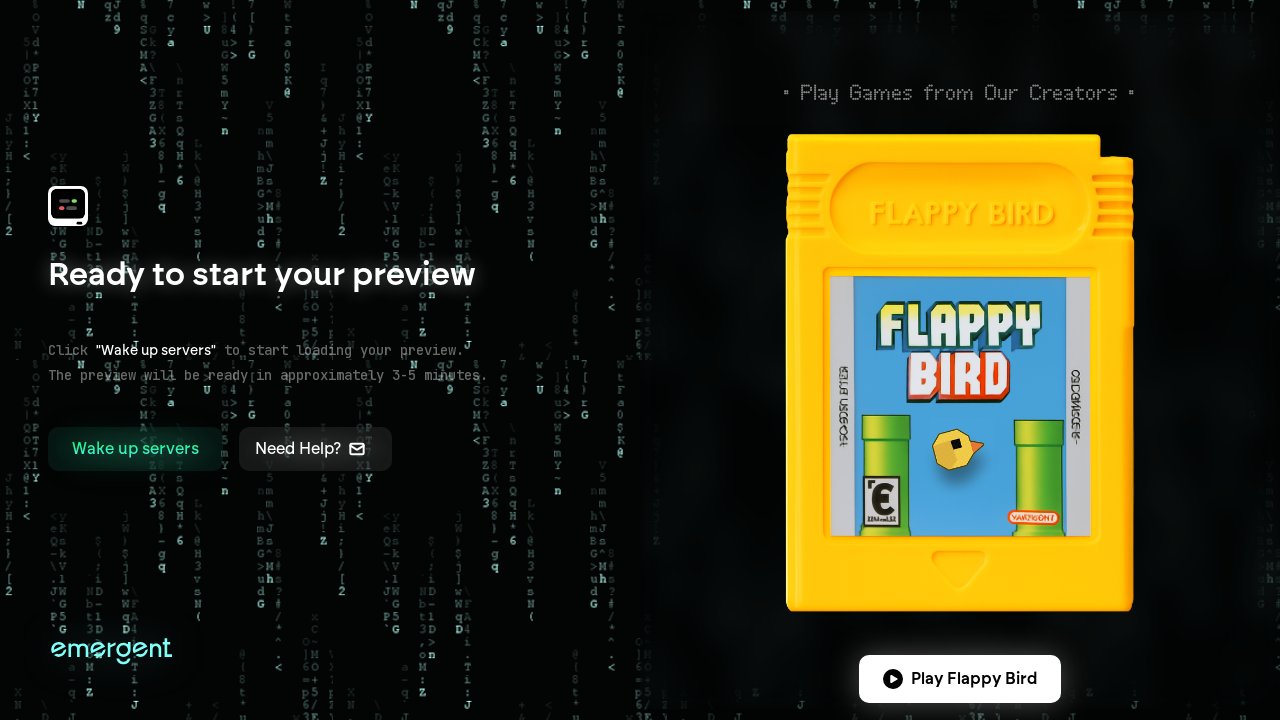

Page loaded successfully and reached network idle state
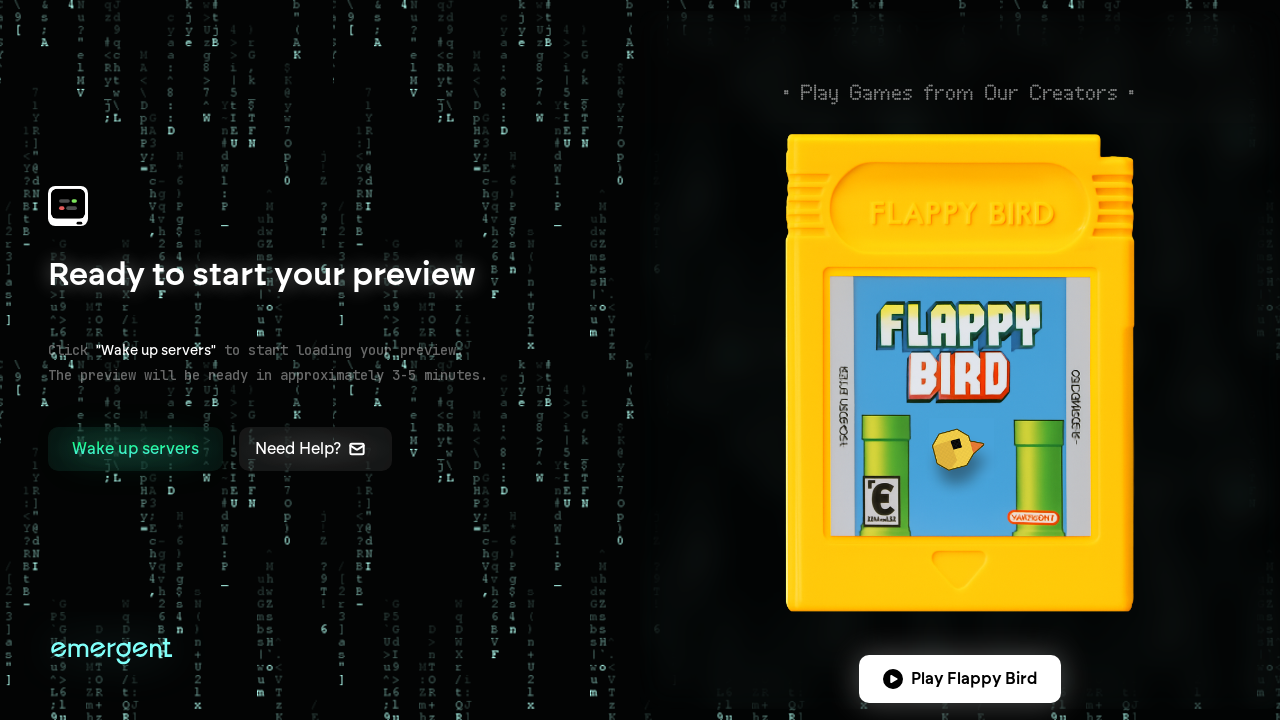

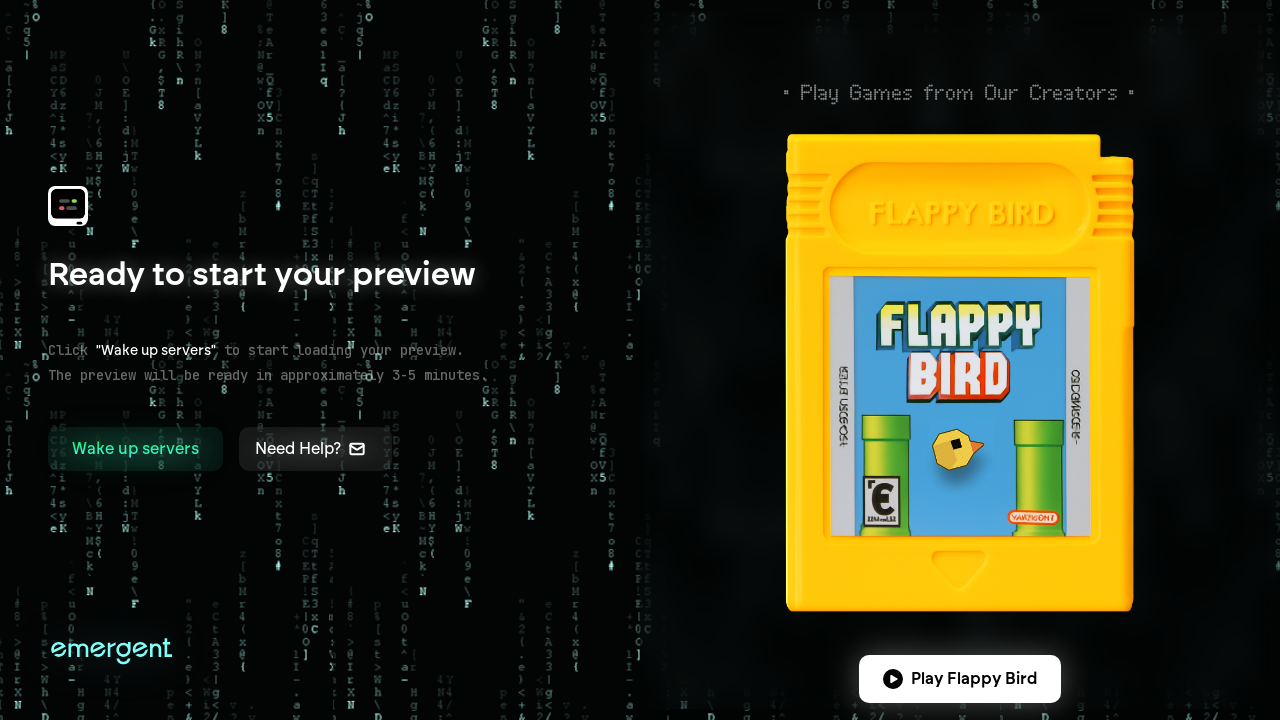